Tests typing a number into a number input field and verifies the value was entered correctly

Starting URL: https://practice.expandtesting.com/inputs

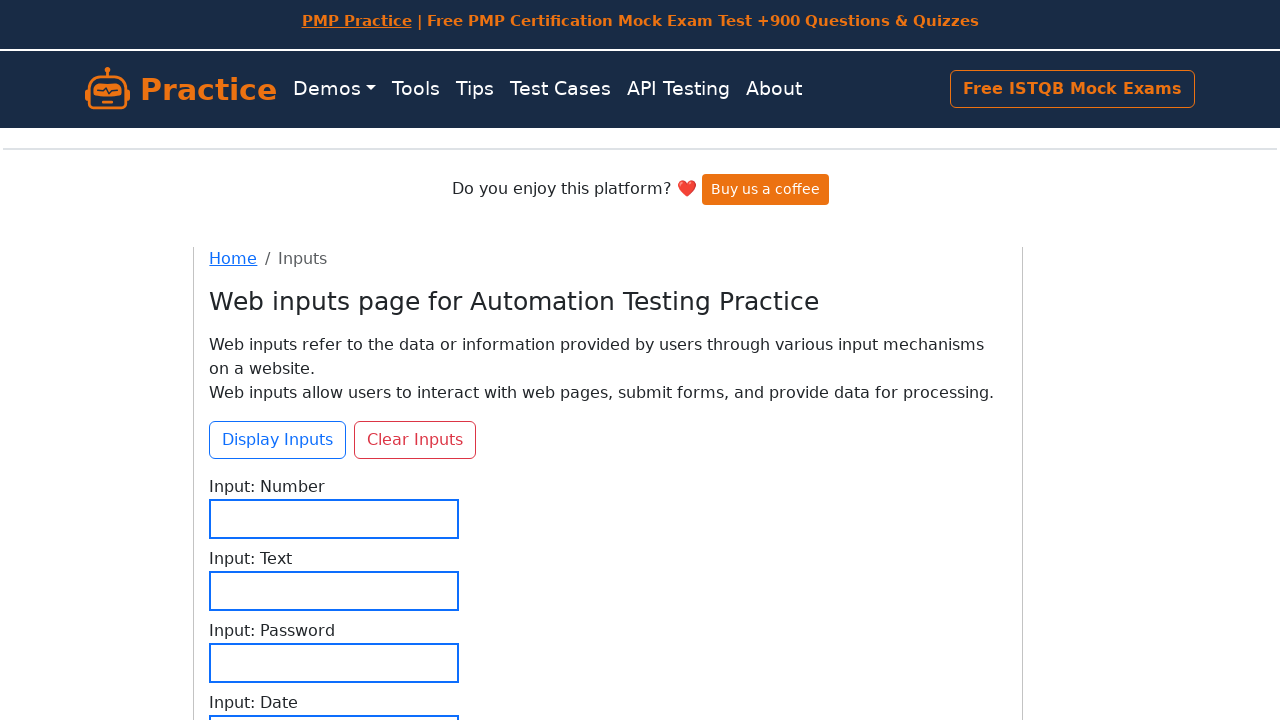

Waited for number input field to be visible
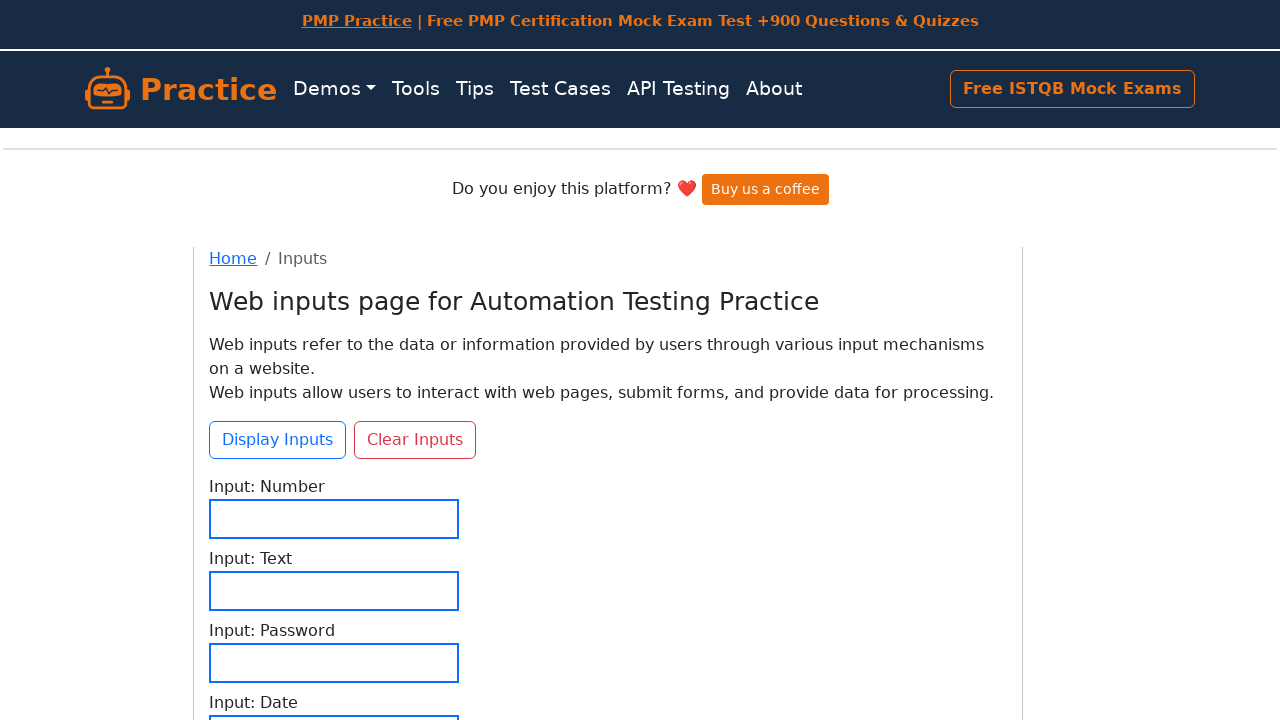

Filled number input field with value '12345' on input[type='number']
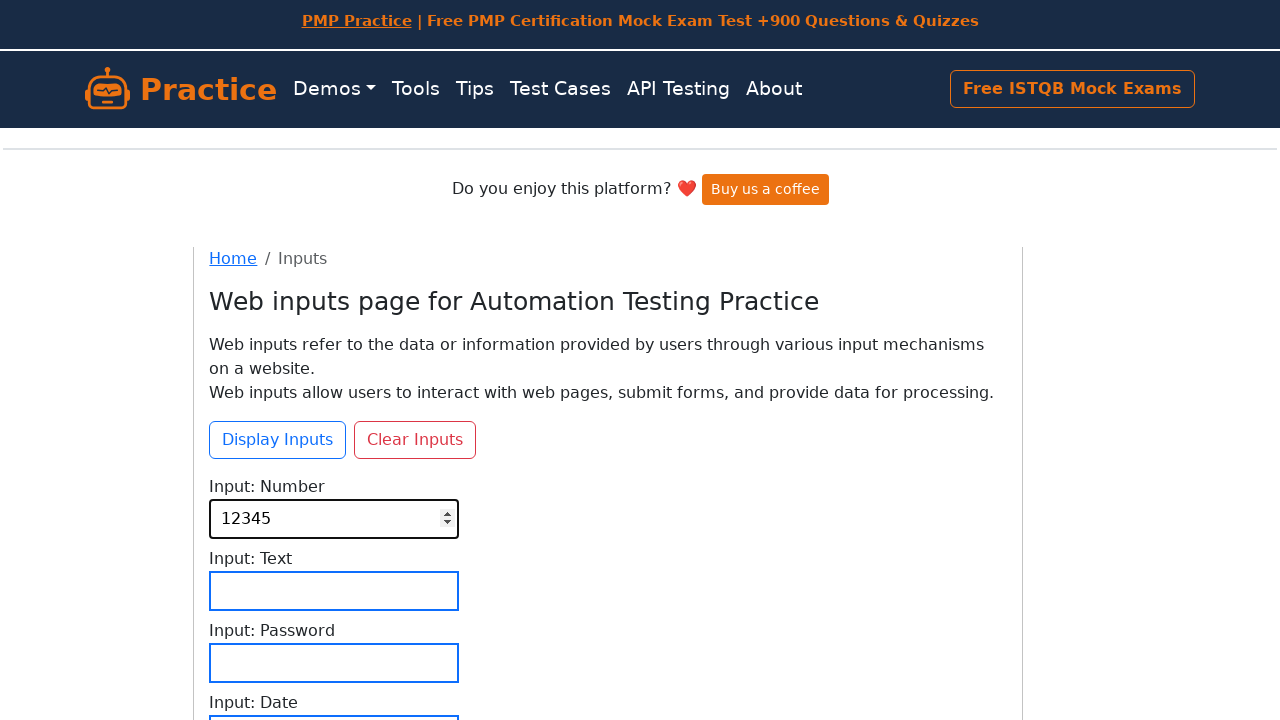

Retrieved input value to verify it was entered correctly
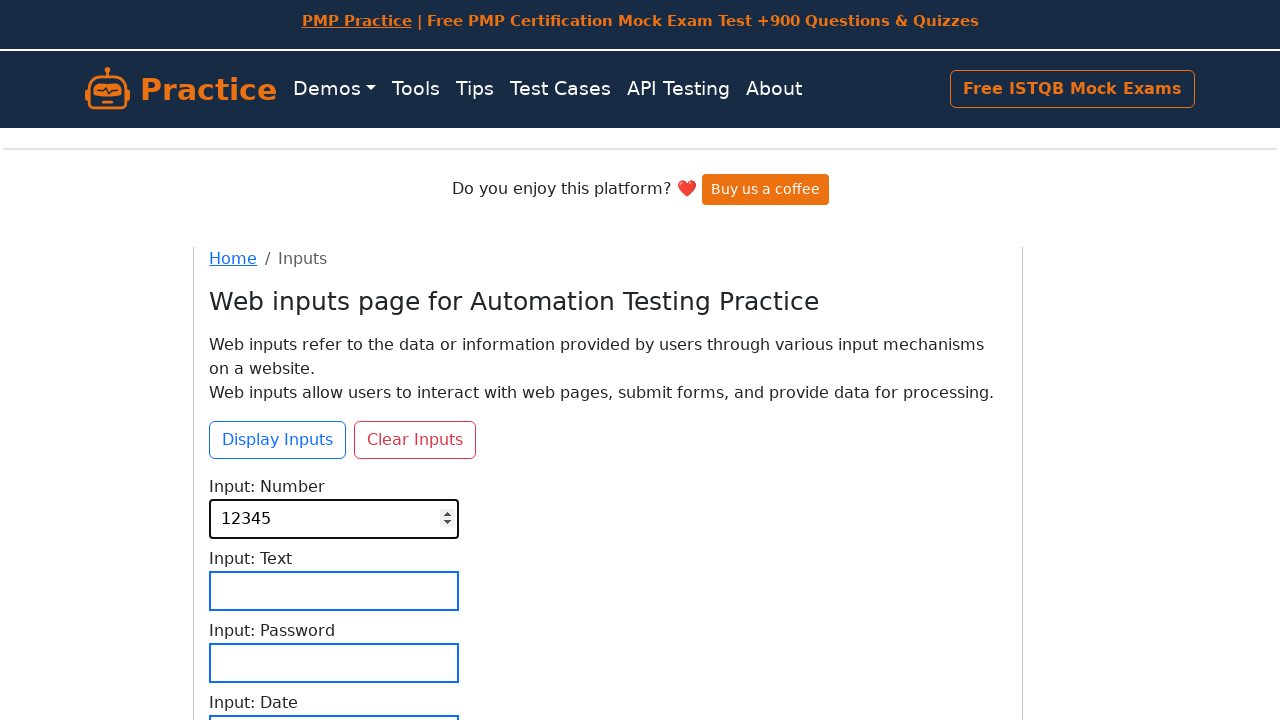

Verified that input value equals '12345' - assertion passed
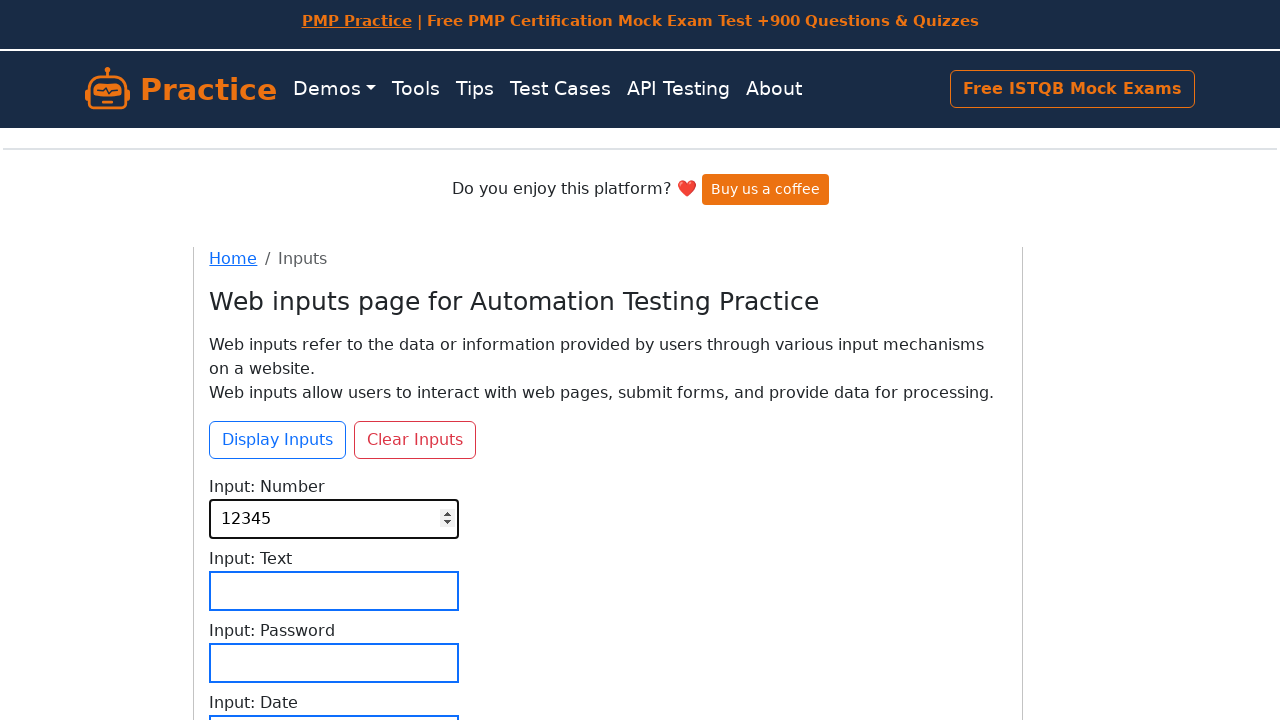

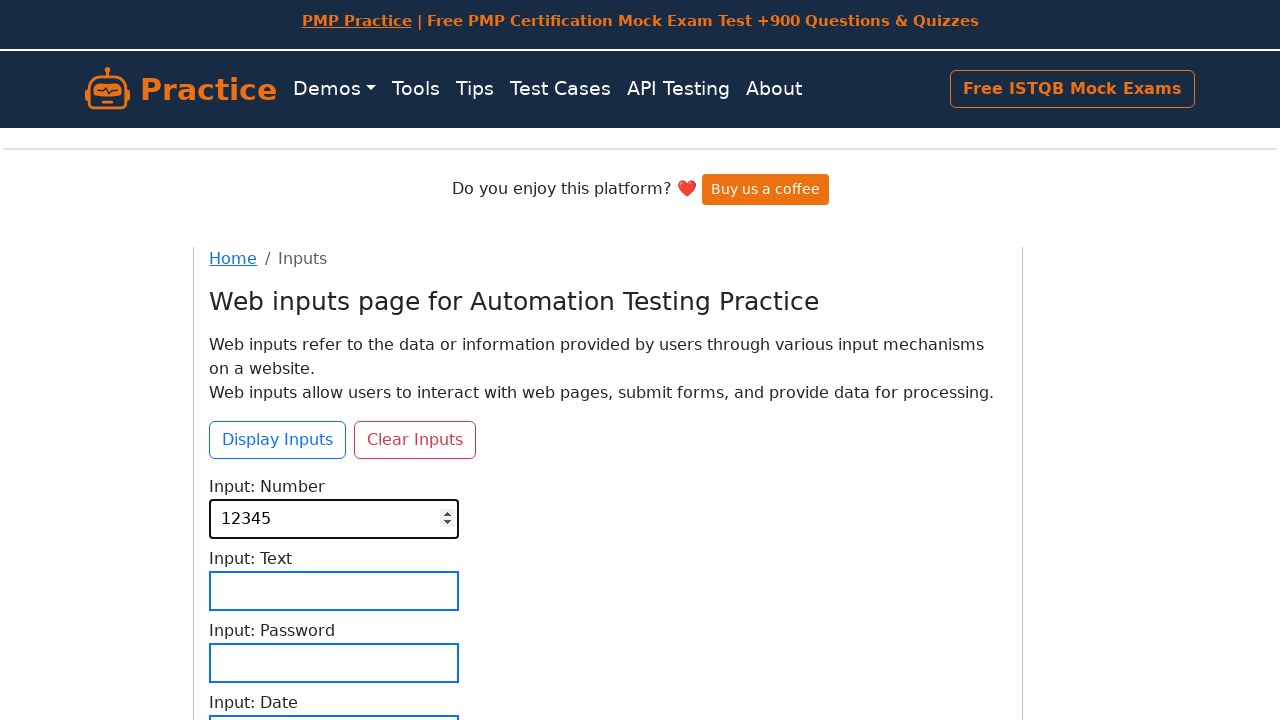